Tests drag and drop functionality by dragging an element and dropping it onto a target area using dragAndDrop method

Starting URL: https://jqueryui.com/droppable/

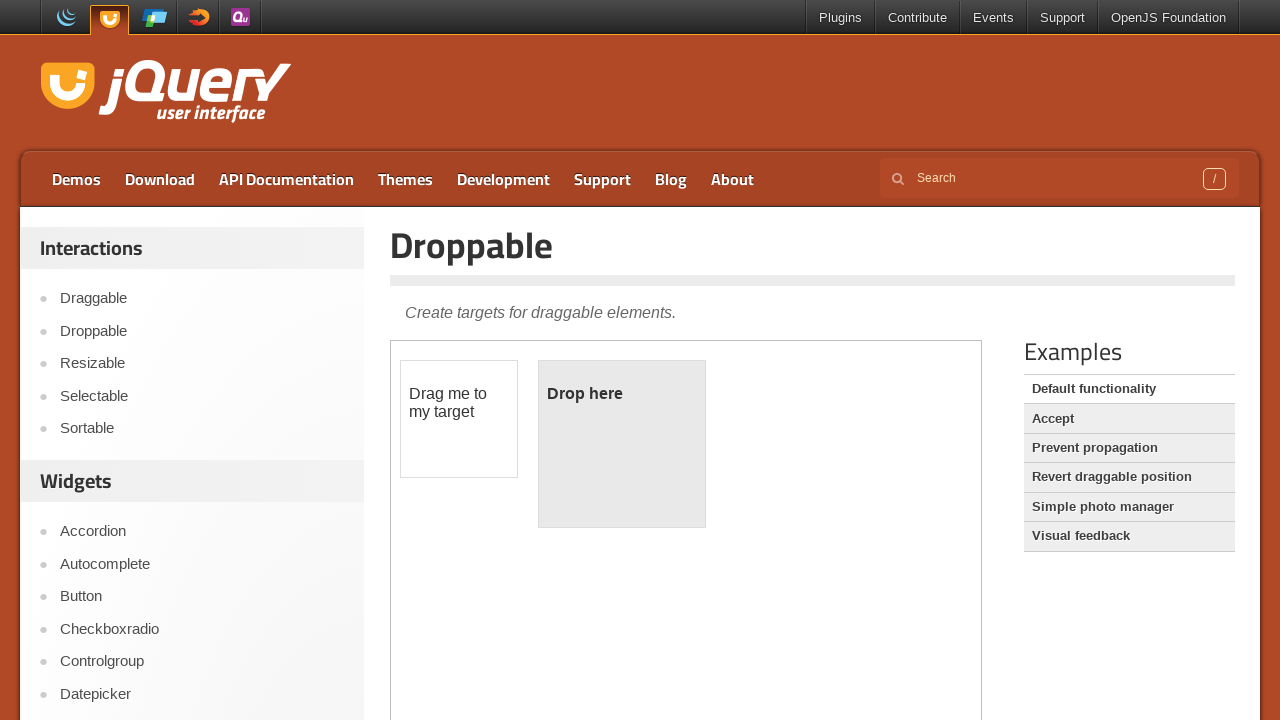

Located iframe containing drag and drop demo
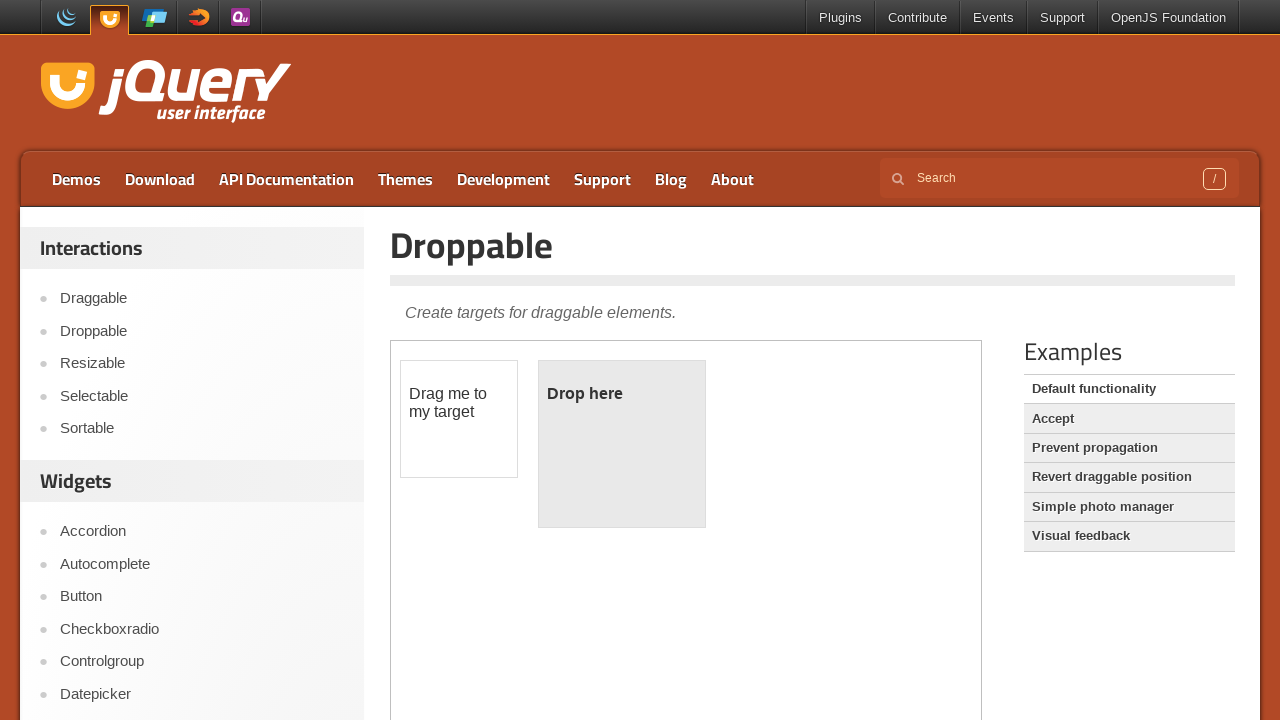

Located draggable element
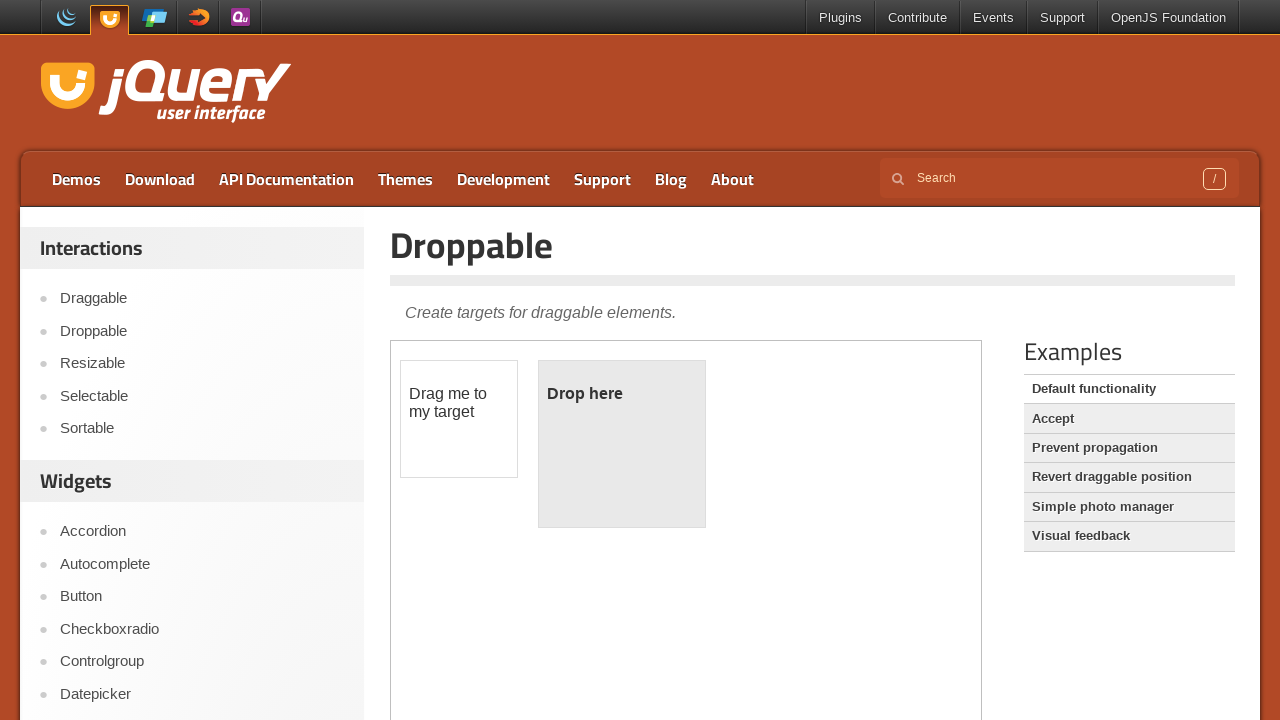

Located droppable target element
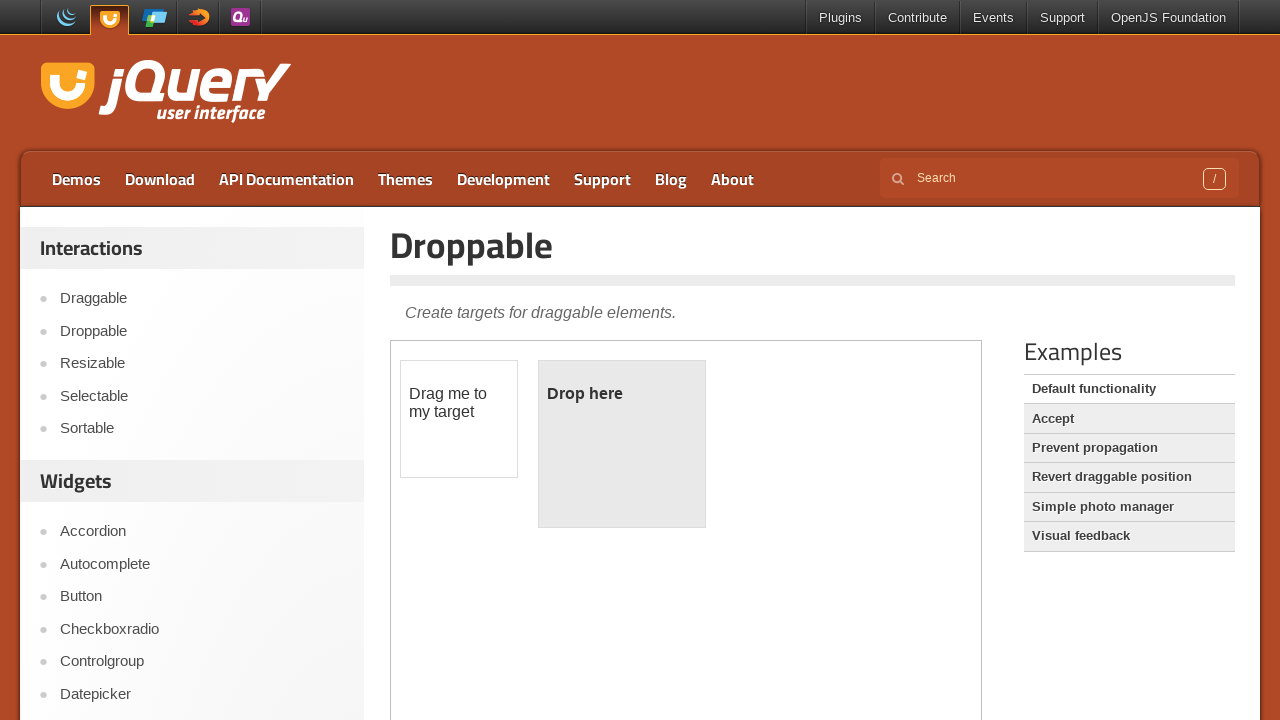

Dragged element and dropped it onto target area at (622, 444)
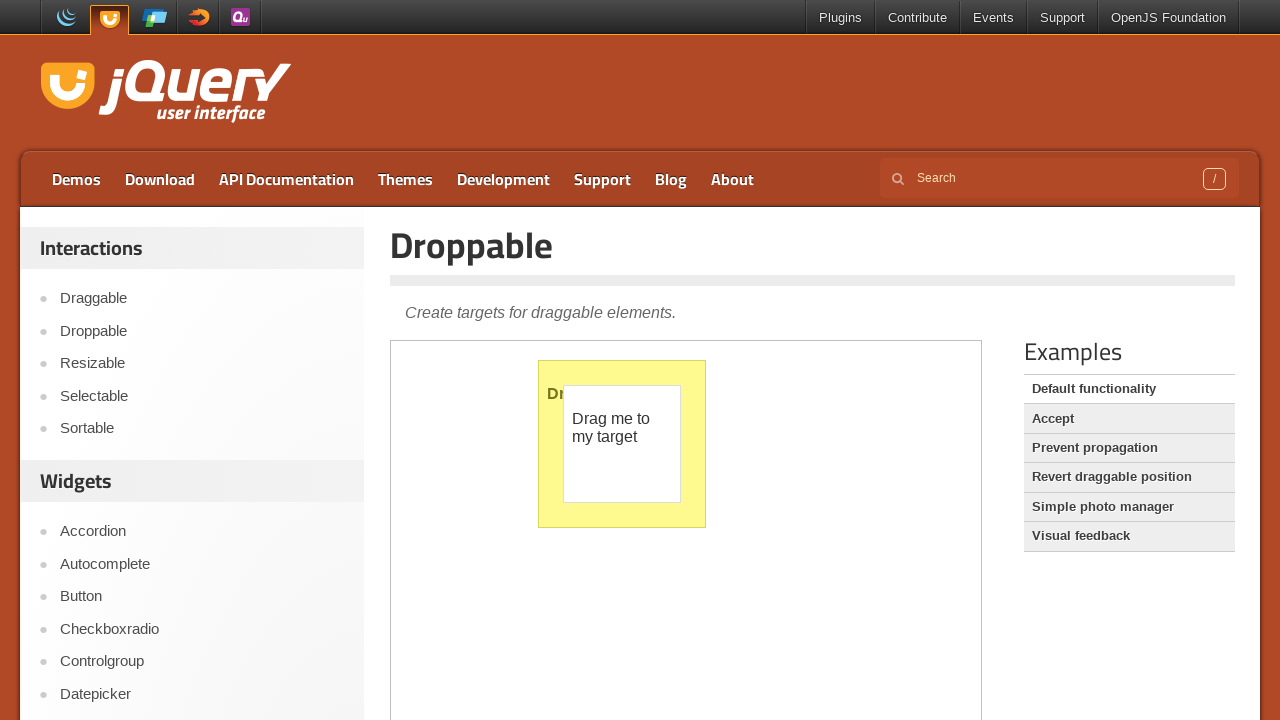

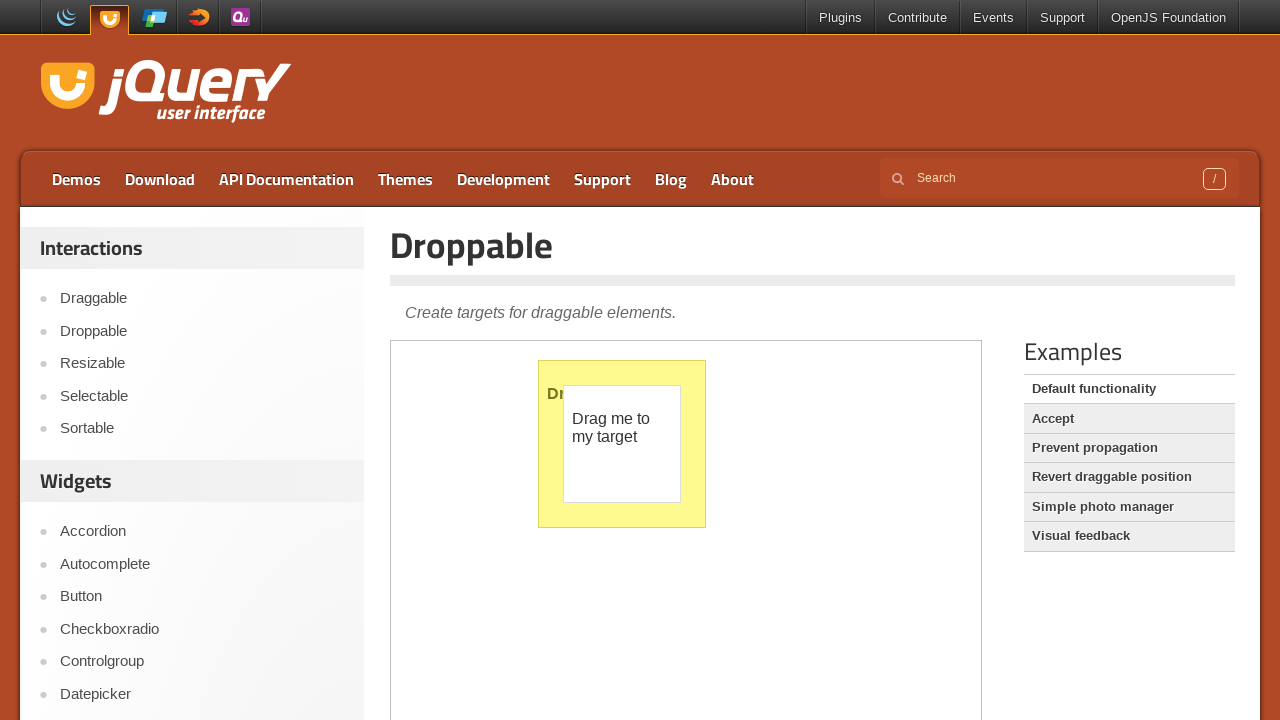